Tests tooltip functionality by hovering over an element and verifying the tooltip text appears

Starting URL: https://automationfc.github.io/jquery-tooltip/

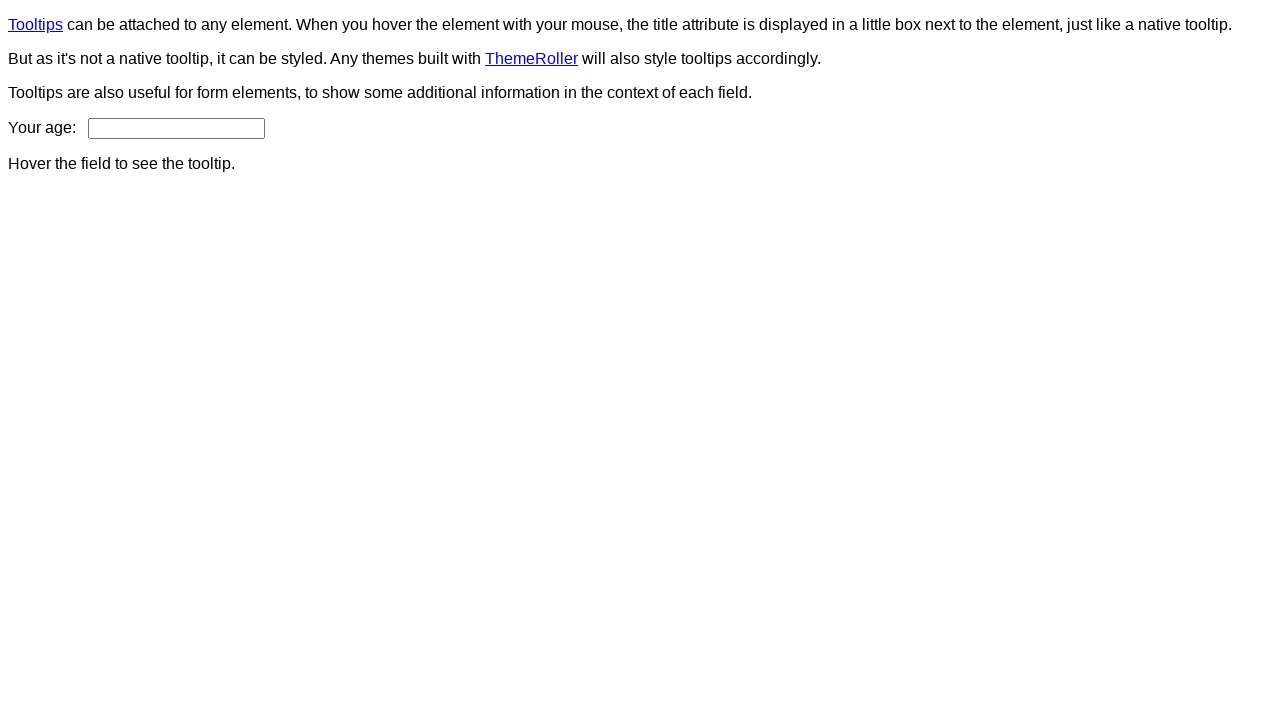

Hovered over age field to trigger tooltip at (176, 128) on #age
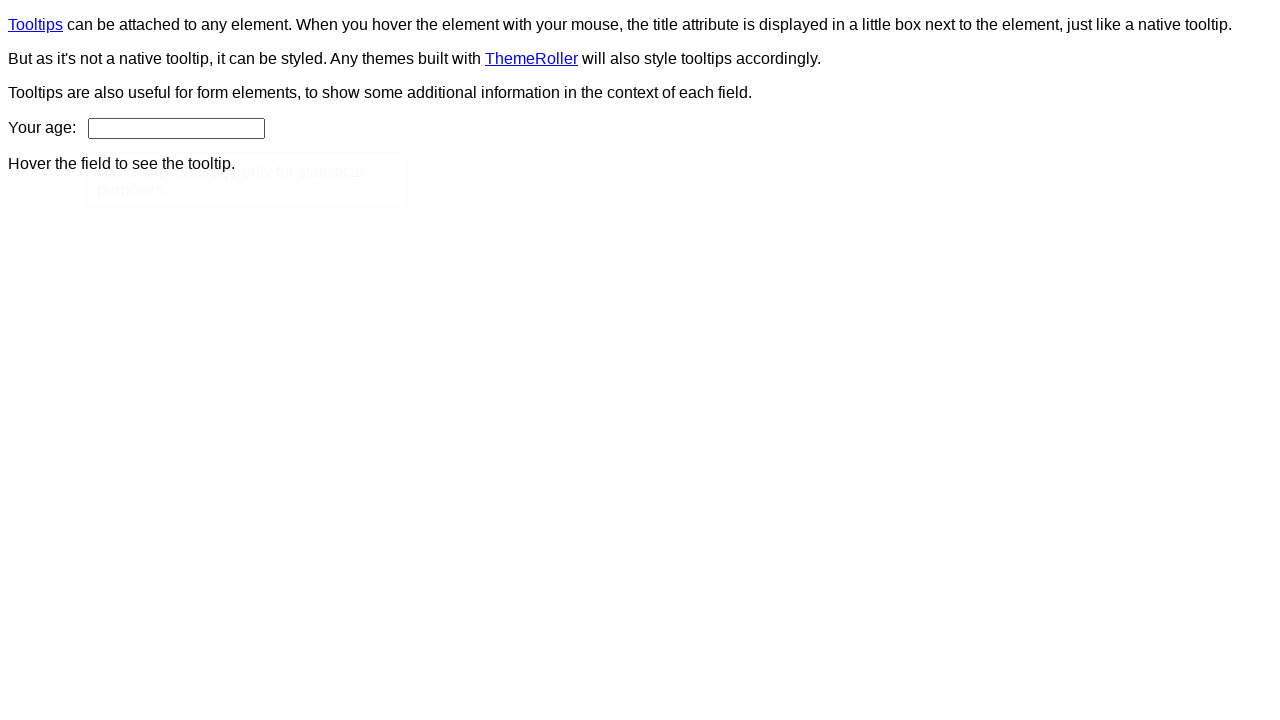

Tooltip element appeared and was located
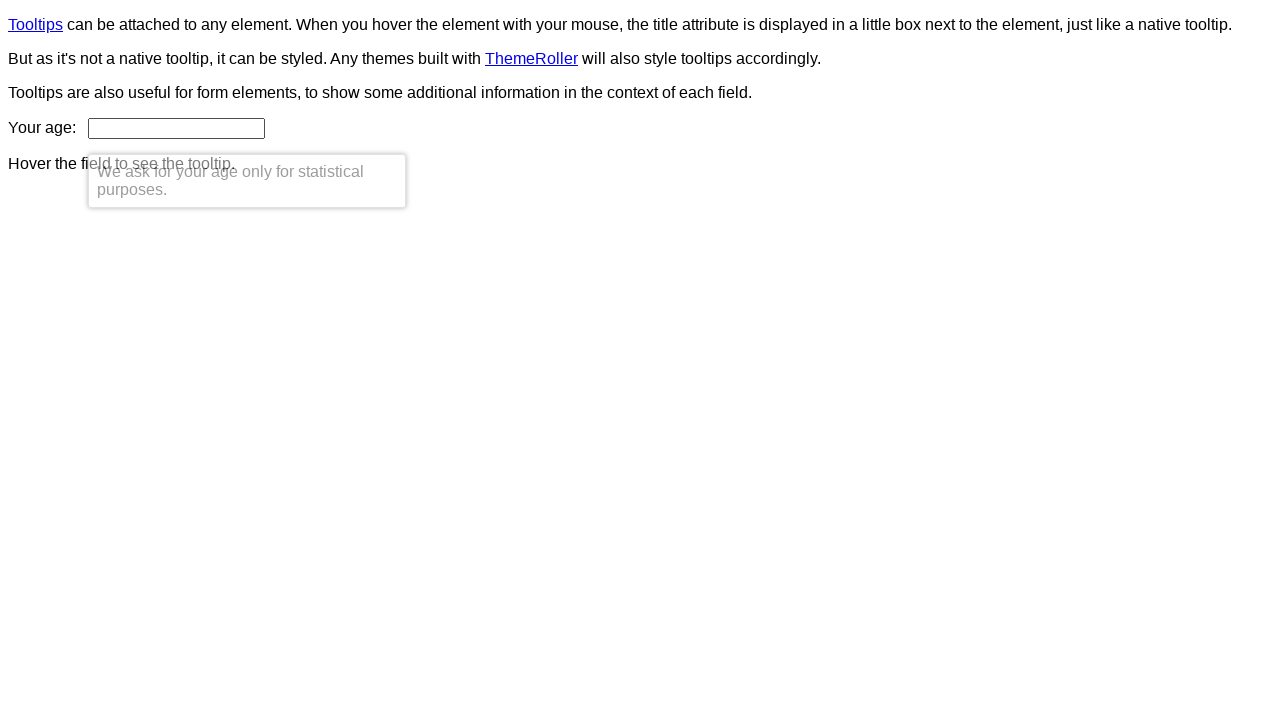

Verified tooltip text is 'We ask for your age only for statistical purposes.'
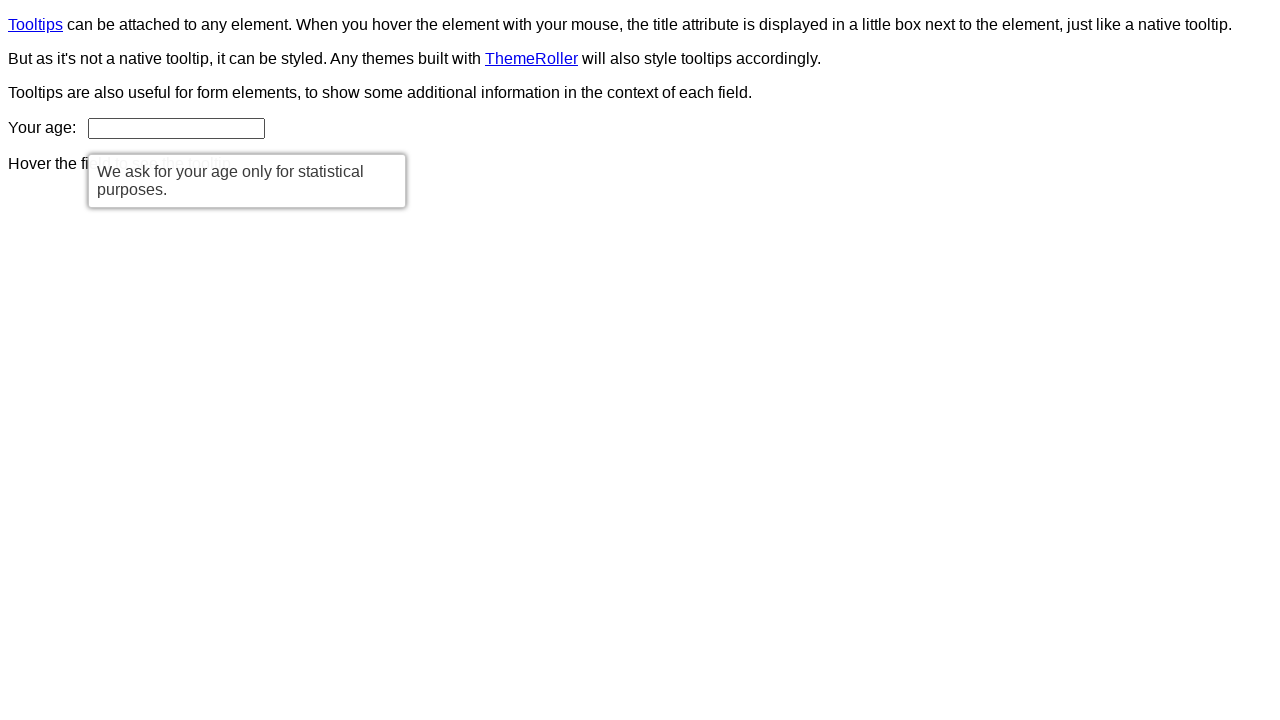

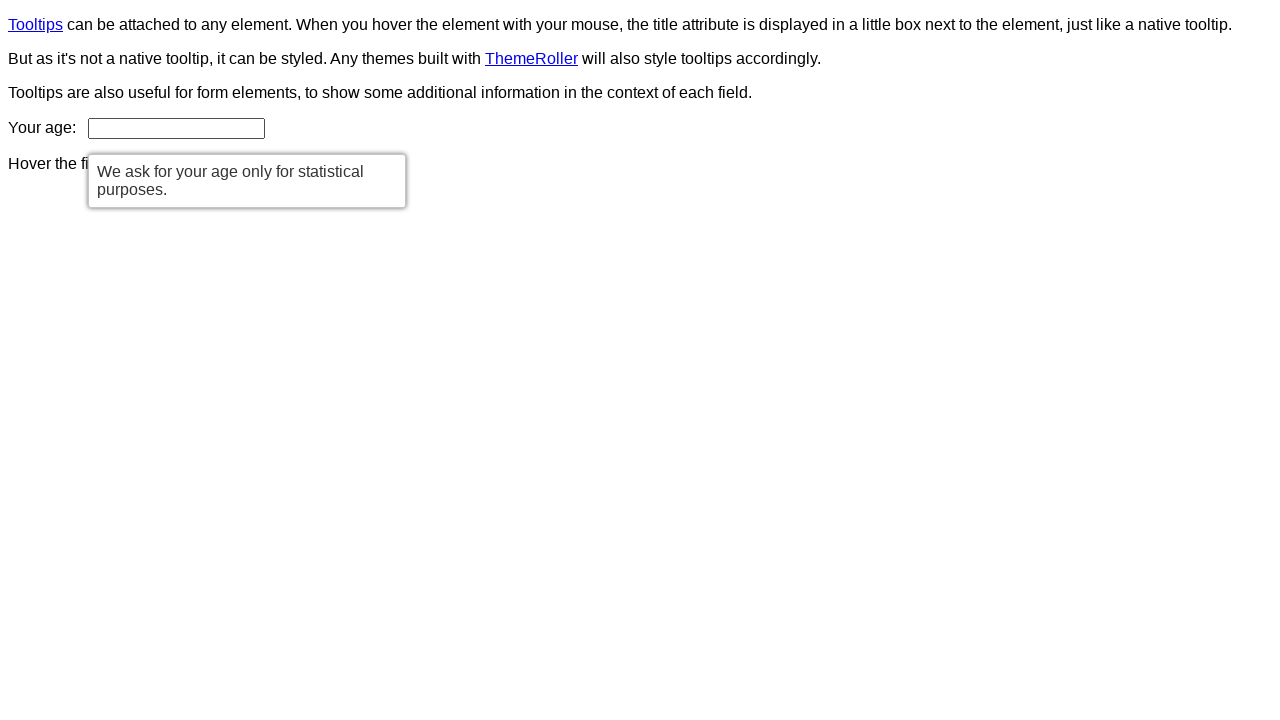